Tests navigation from login page to signup page by clicking the "Create a new Account" link and verifying the registration page loads

Starting URL: https://todo.qacart.com/

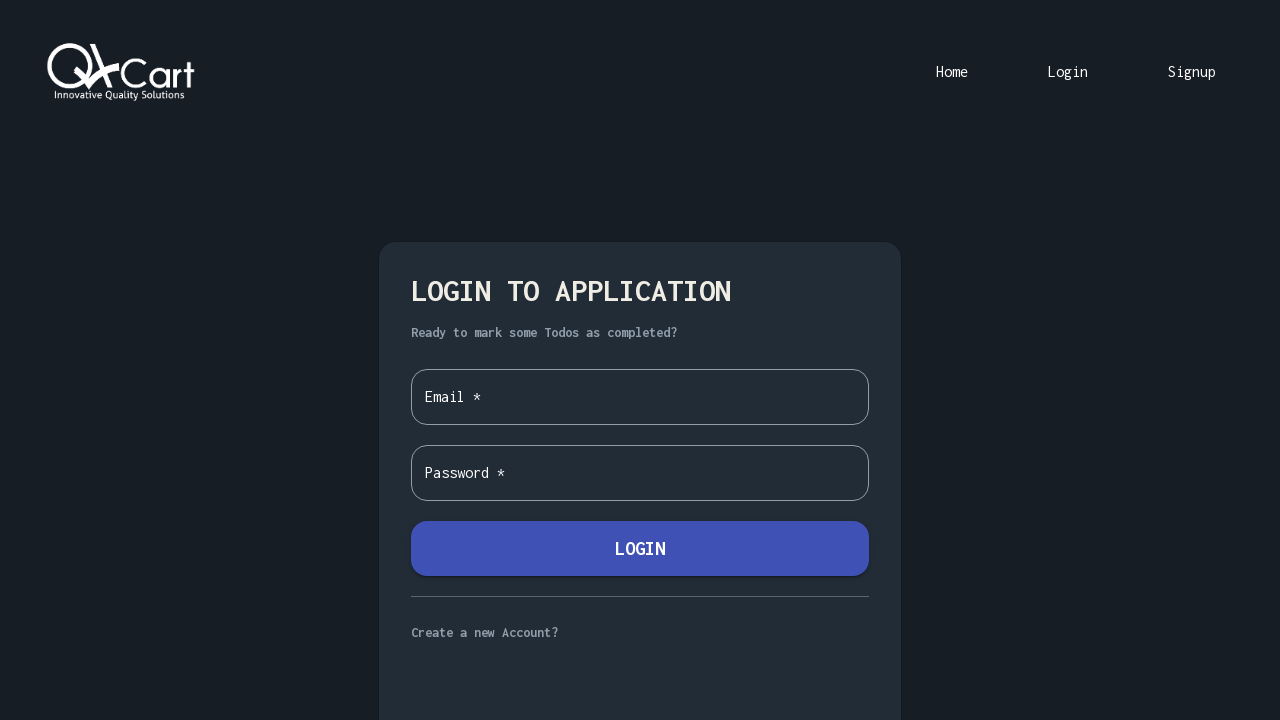

Login page header loaded
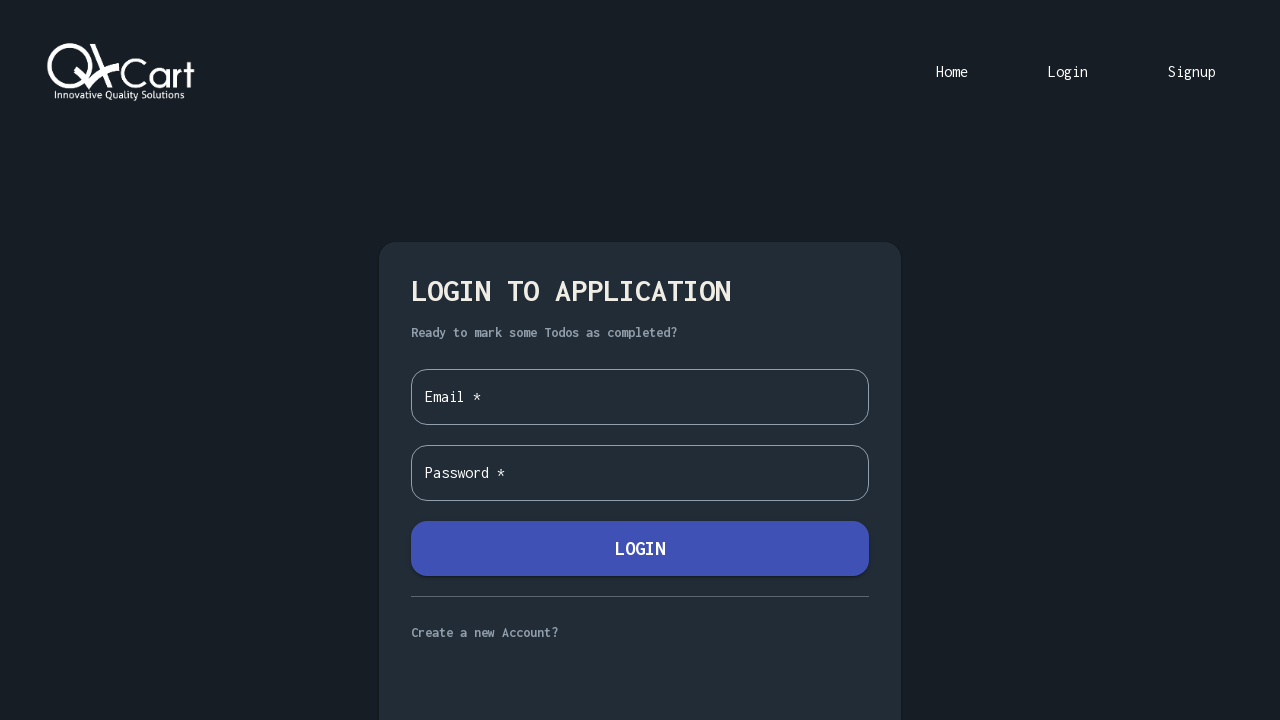

Clicked 'Create a new Account?' link to navigate to signup page at (640, 633) on internal:text="Create a new Account?"i
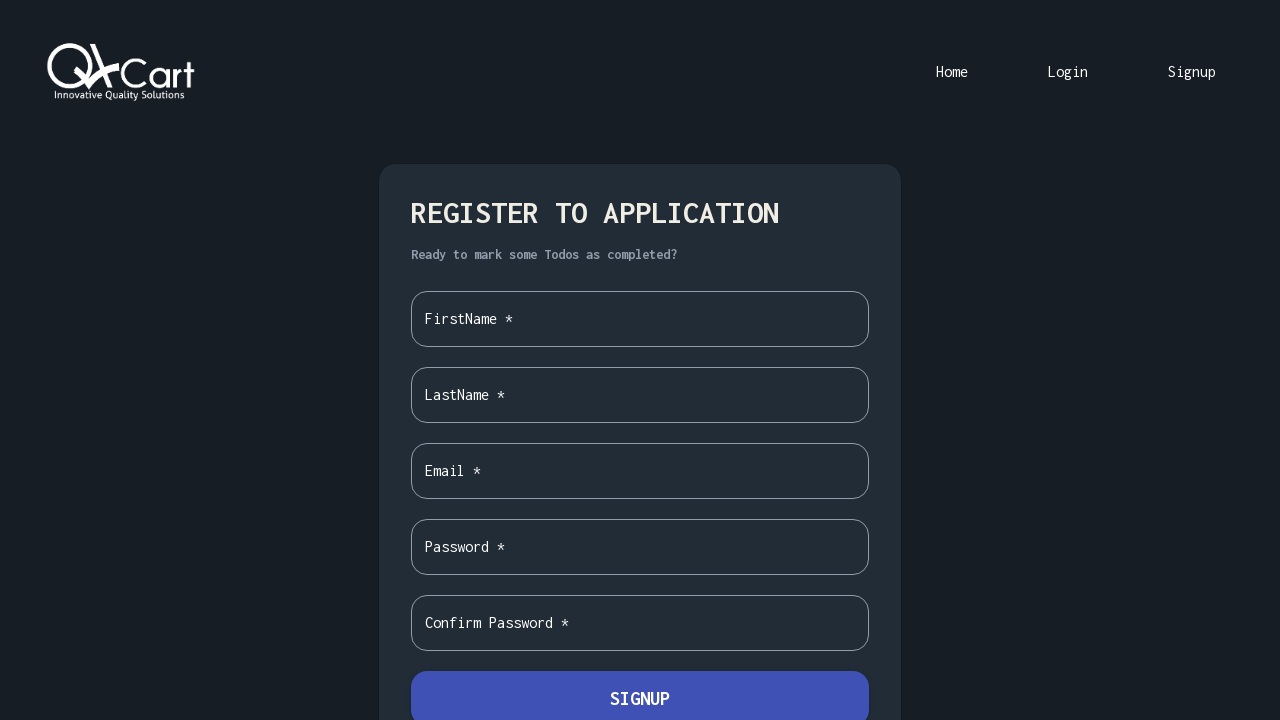

Registration page loaded successfully
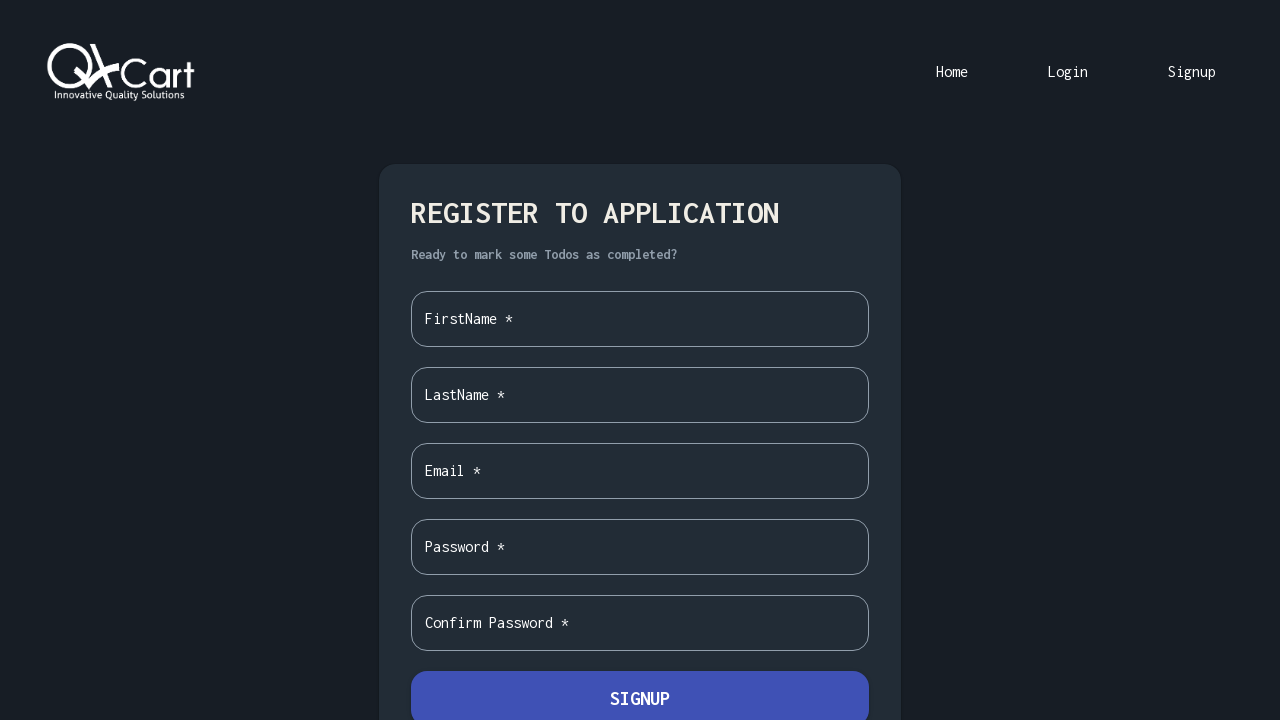

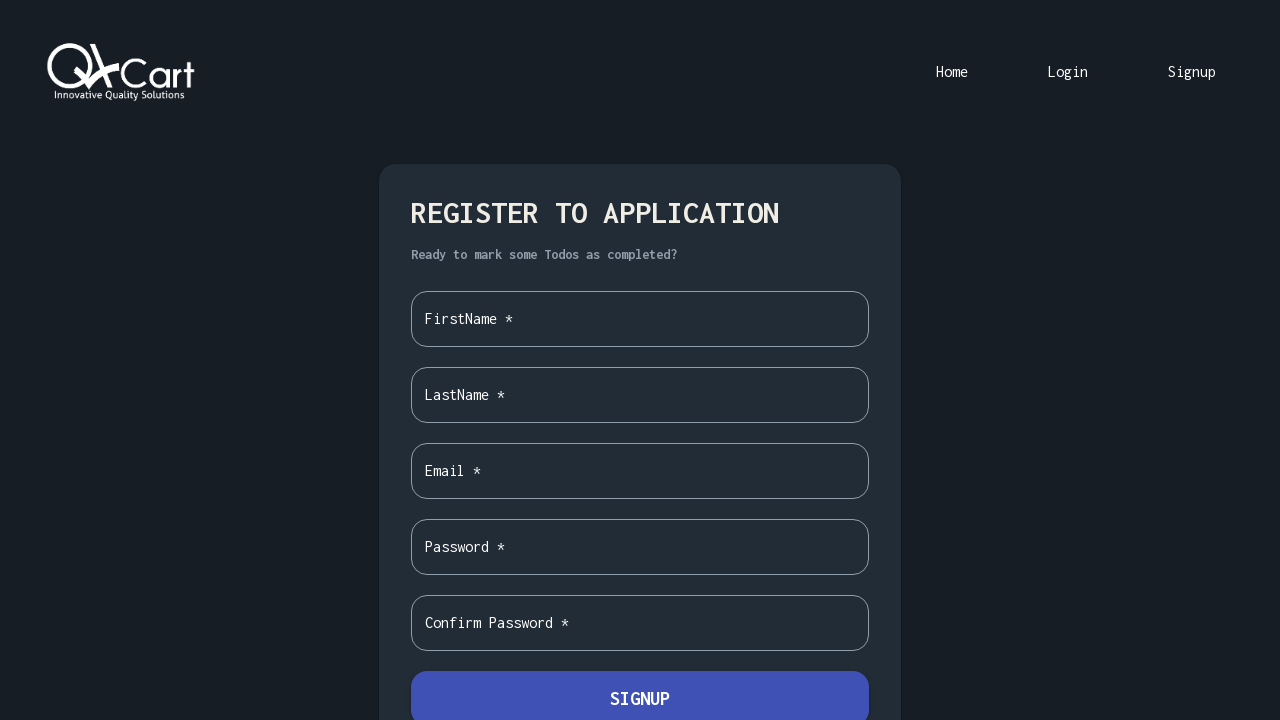